Tests drag and drop functionality by dragging an element from source to destination within an iframe

Starting URL: https://jqueryui.com/droppable/

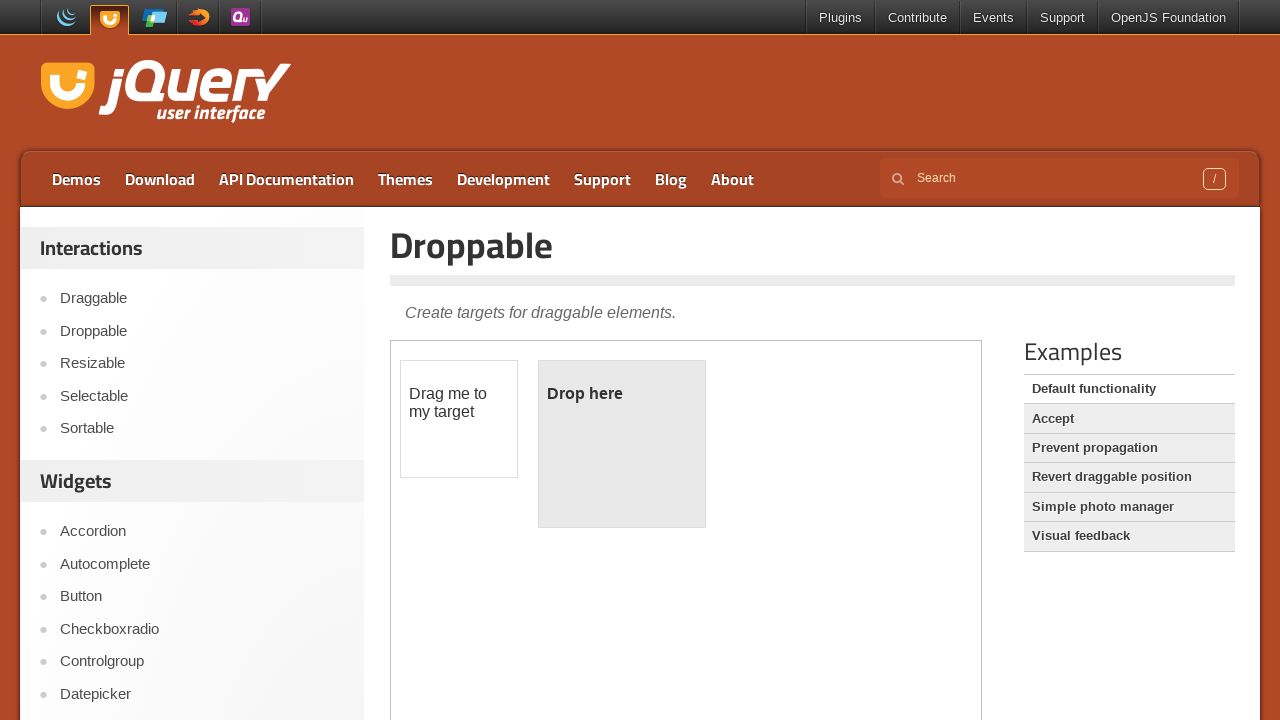

Located the demo iframe for drag and drop test
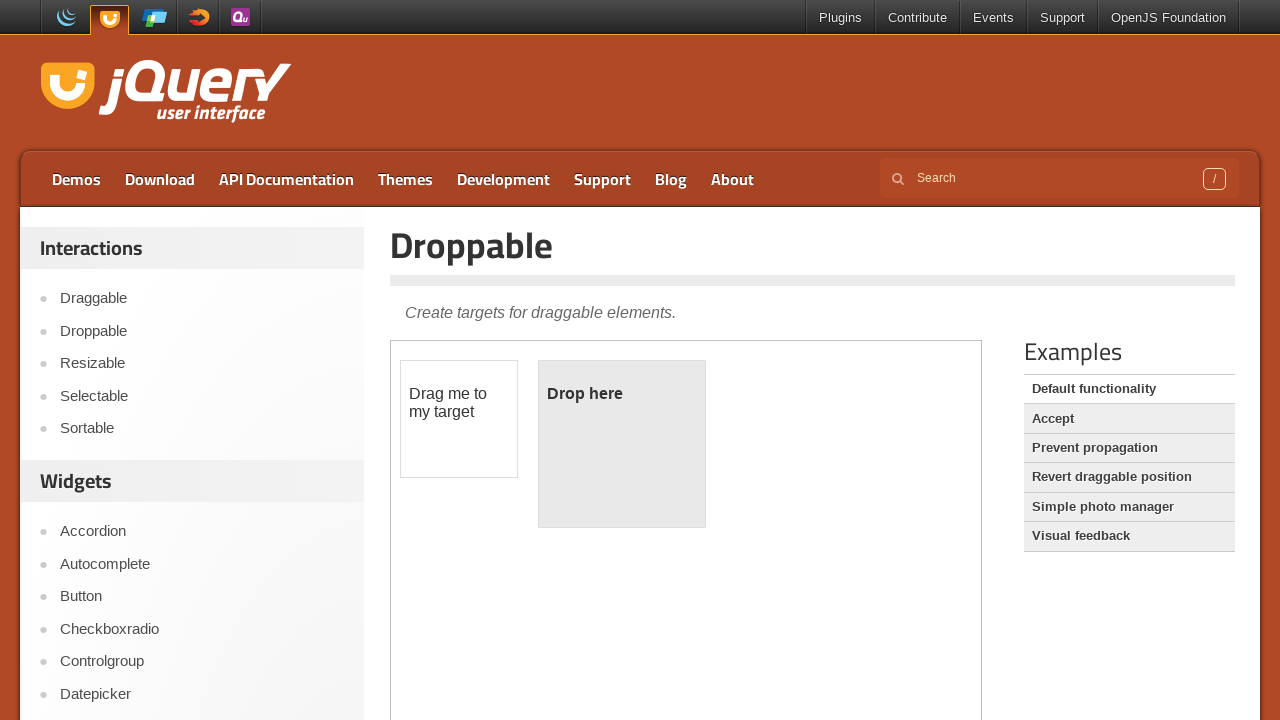

Located draggable element with id 'draggable'
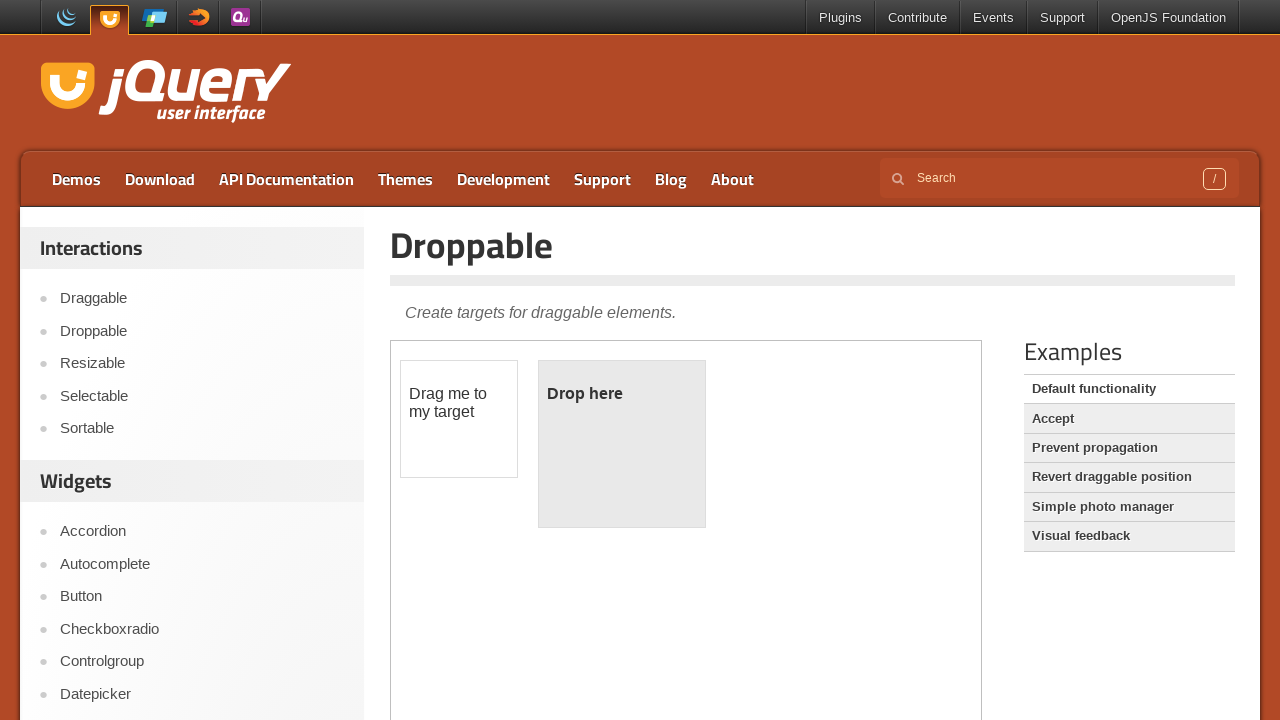

Located droppable element with id 'droppable'
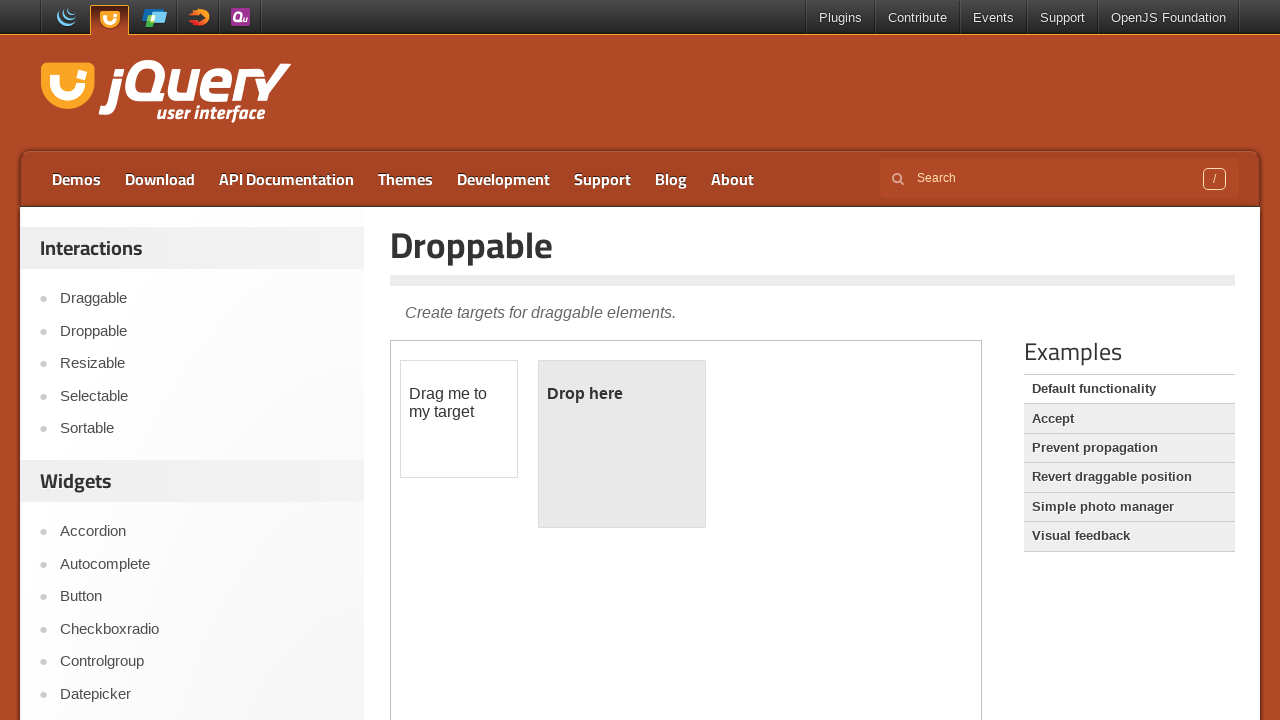

Dragged element from source to destination successfully at (622, 444)
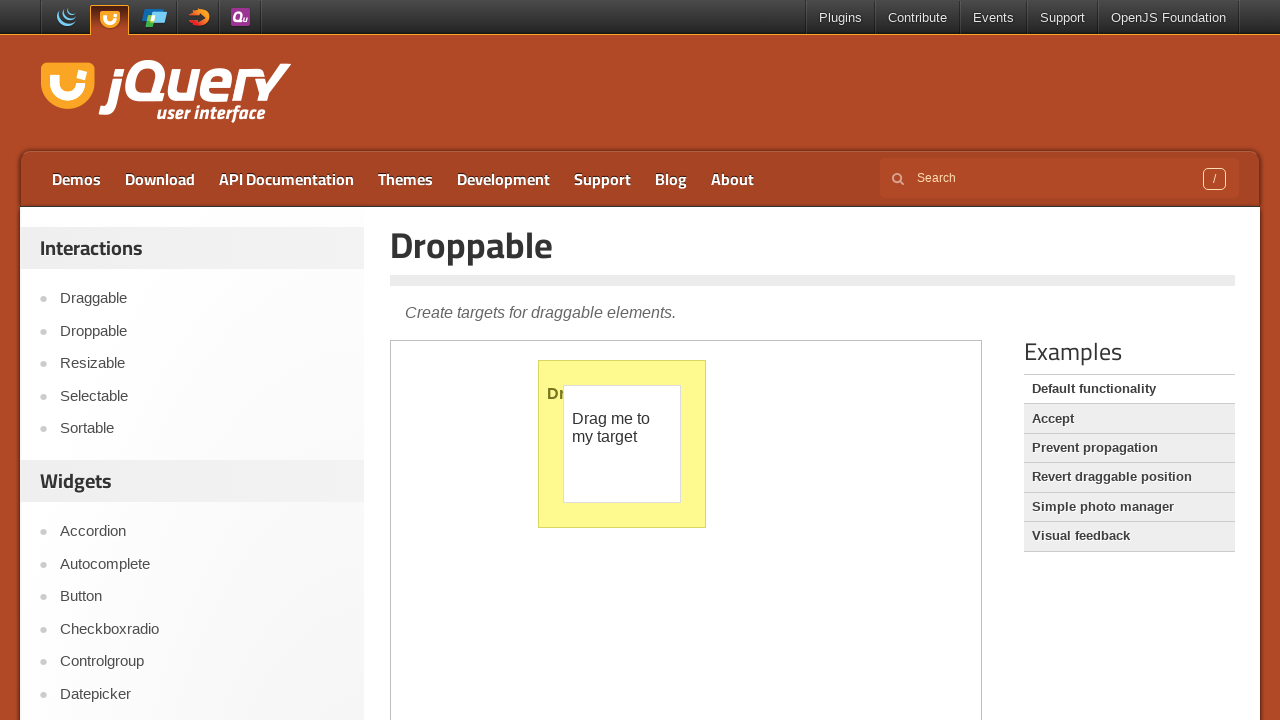

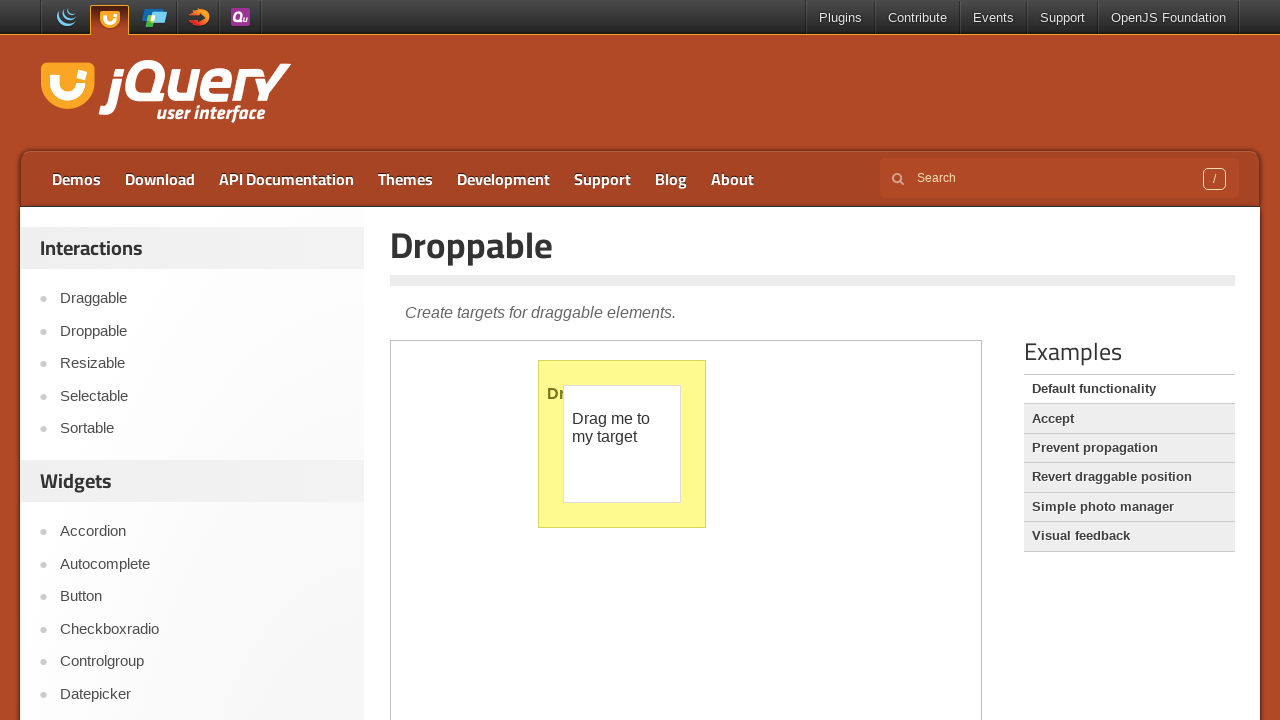